Tests dynamic loading functionality by clicking a start button and waiting for the loading icon to disappear within 4 seconds, then verifying "Hello World!" text appears.

Starting URL: https://automationfc.github.io/dynamic-loading/

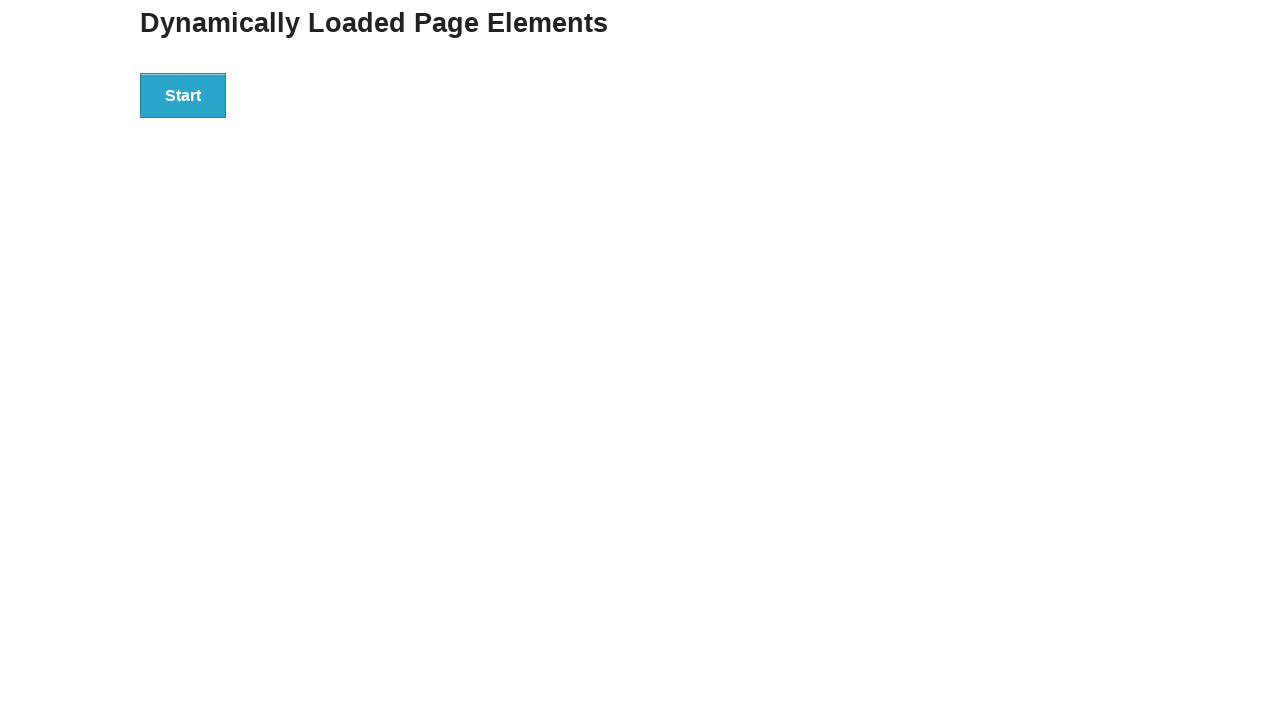

Clicked the Start button to initiate dynamic loading at (183, 95) on xpath=//button[normalize-space()='Start']
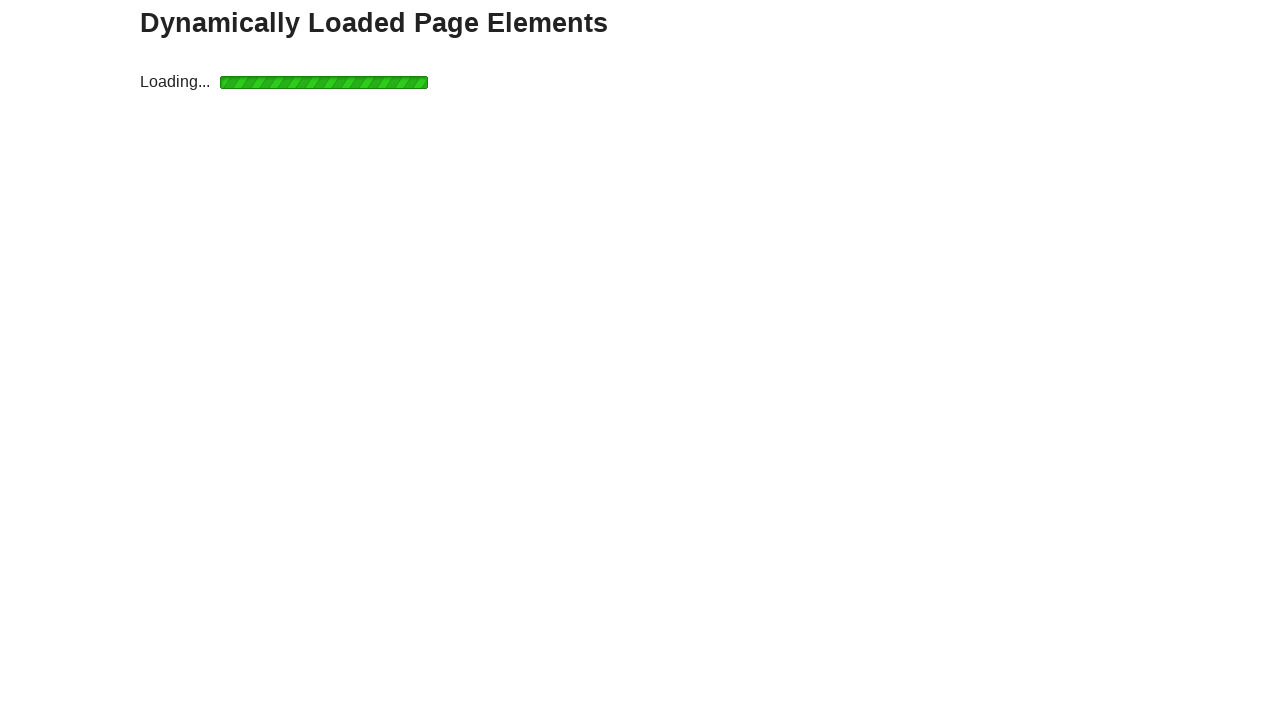

Loading icon disappeared within 4 seconds timeout
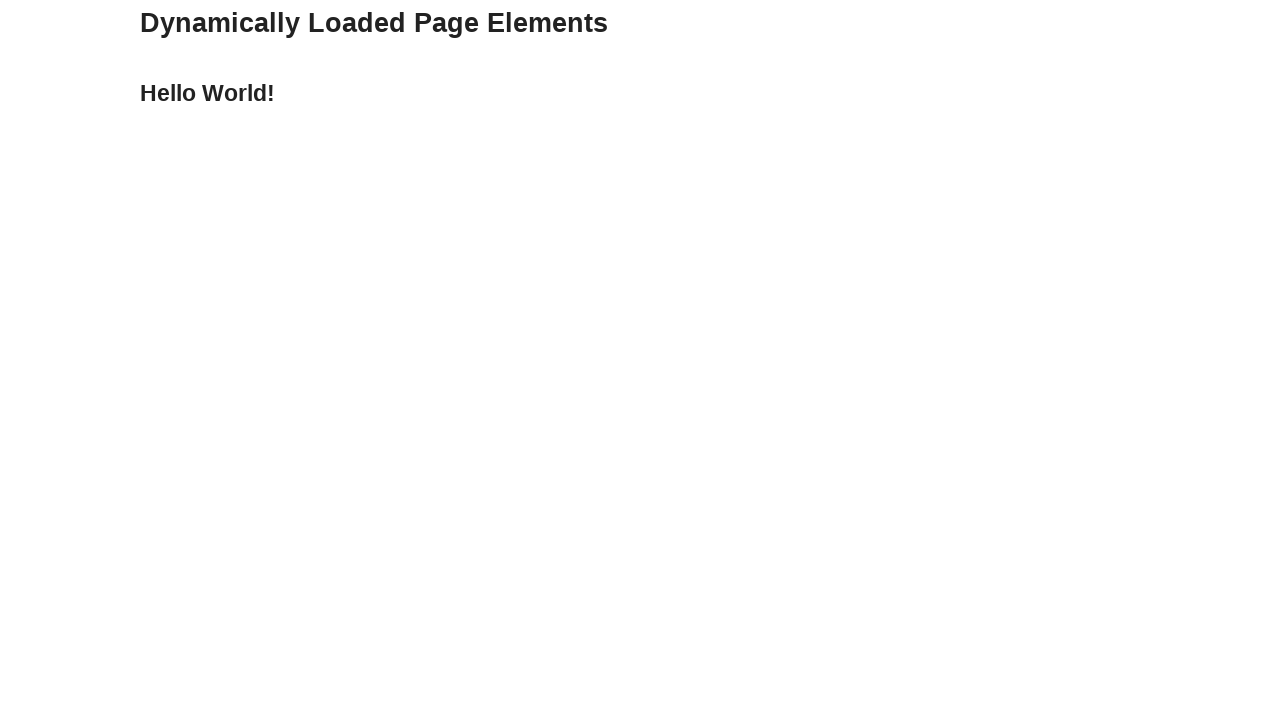

Located 'Hello World!' text element
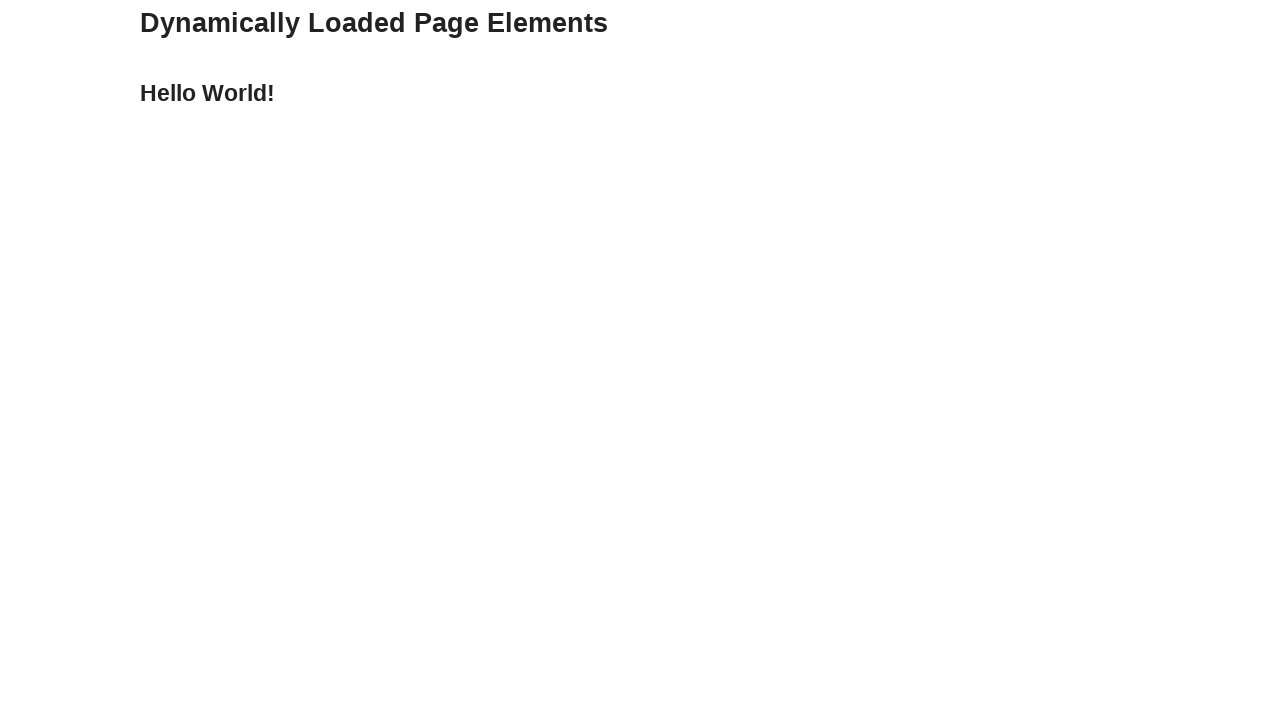

Verified 'Hello World!' text is displayed correctly
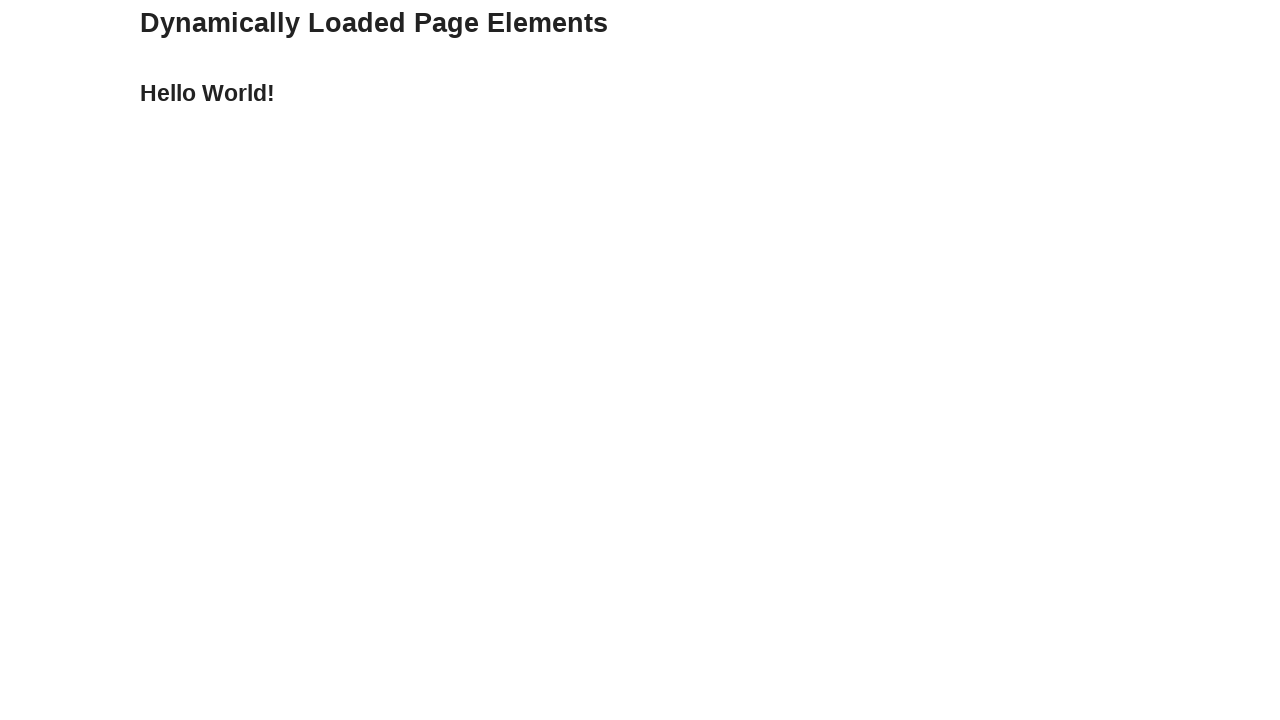

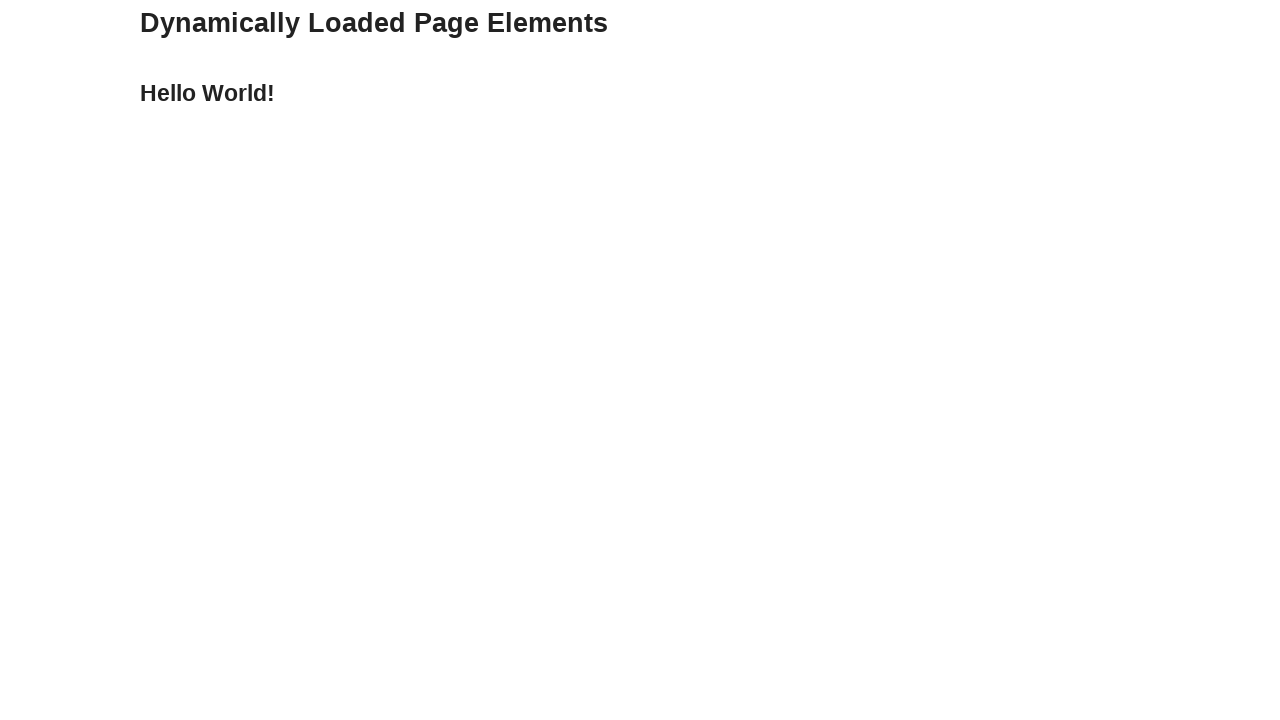